Tests opting out of A/B tests by visiting the A/B test page, adding an opt-out cookie, refreshing the page, and verifying the heading changes to indicate no A/B test is active.

Starting URL: http://the-internet.herokuapp.com/abtest

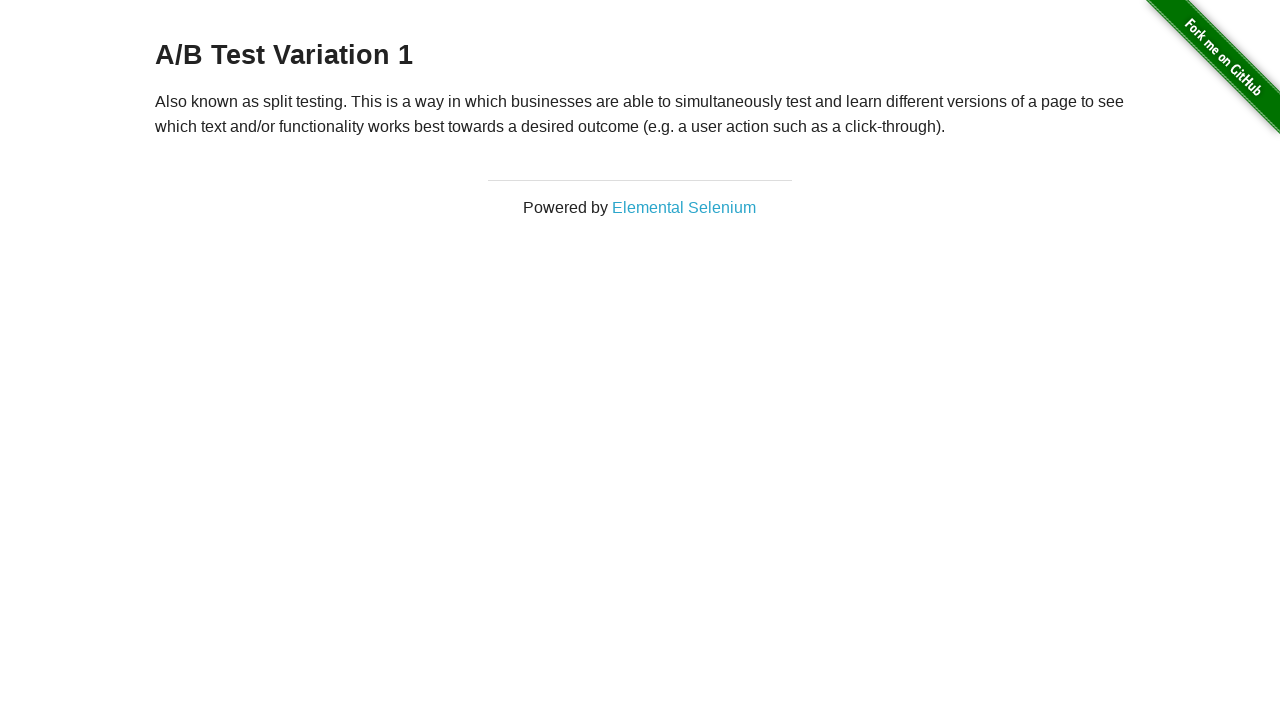

Located h3 heading element
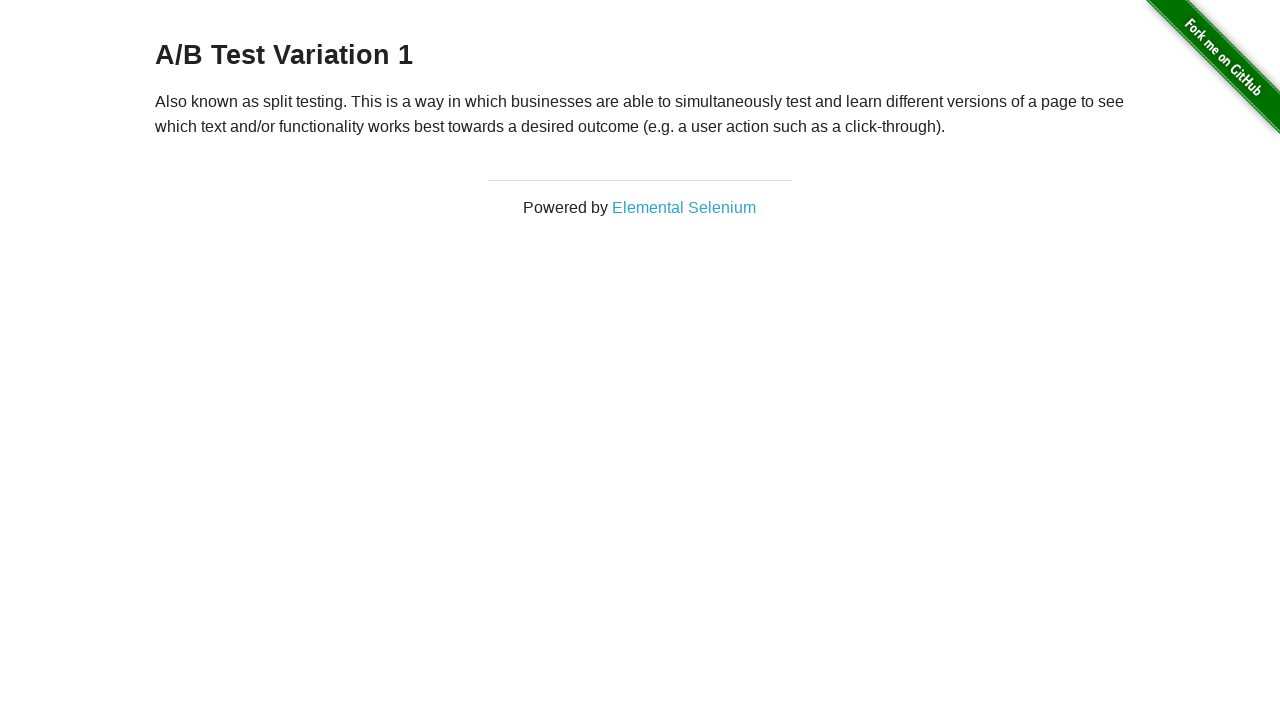

Retrieved heading text content
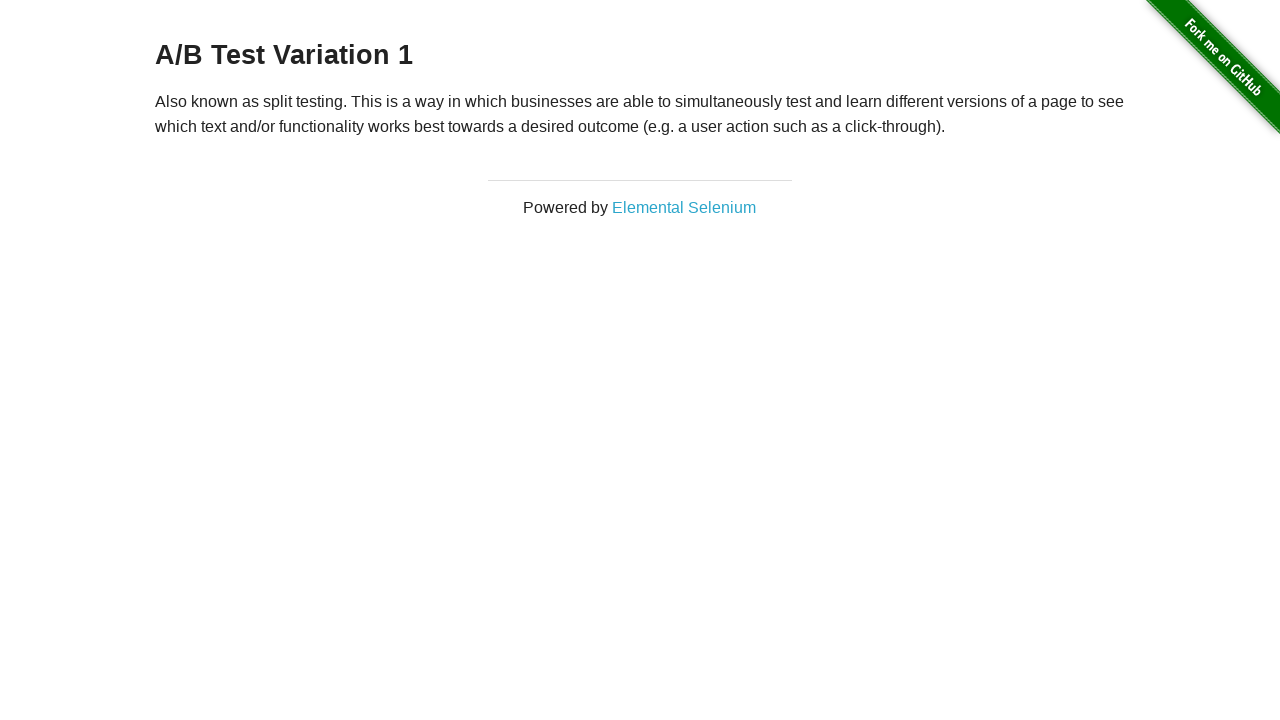

Verified heading shows A/B test variant (either 'A/B Test Variation 1' or 'A/B Test Control')
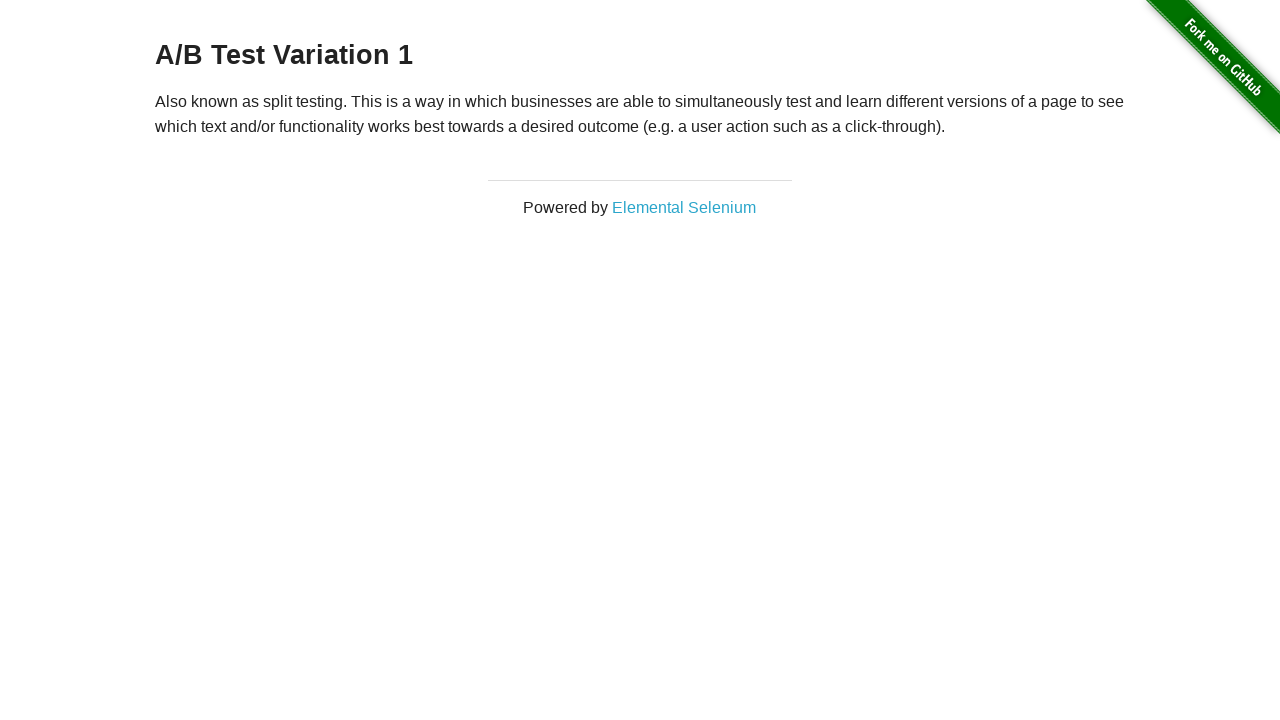

Added opt-out cookie 'optimizelyOptOut' to context
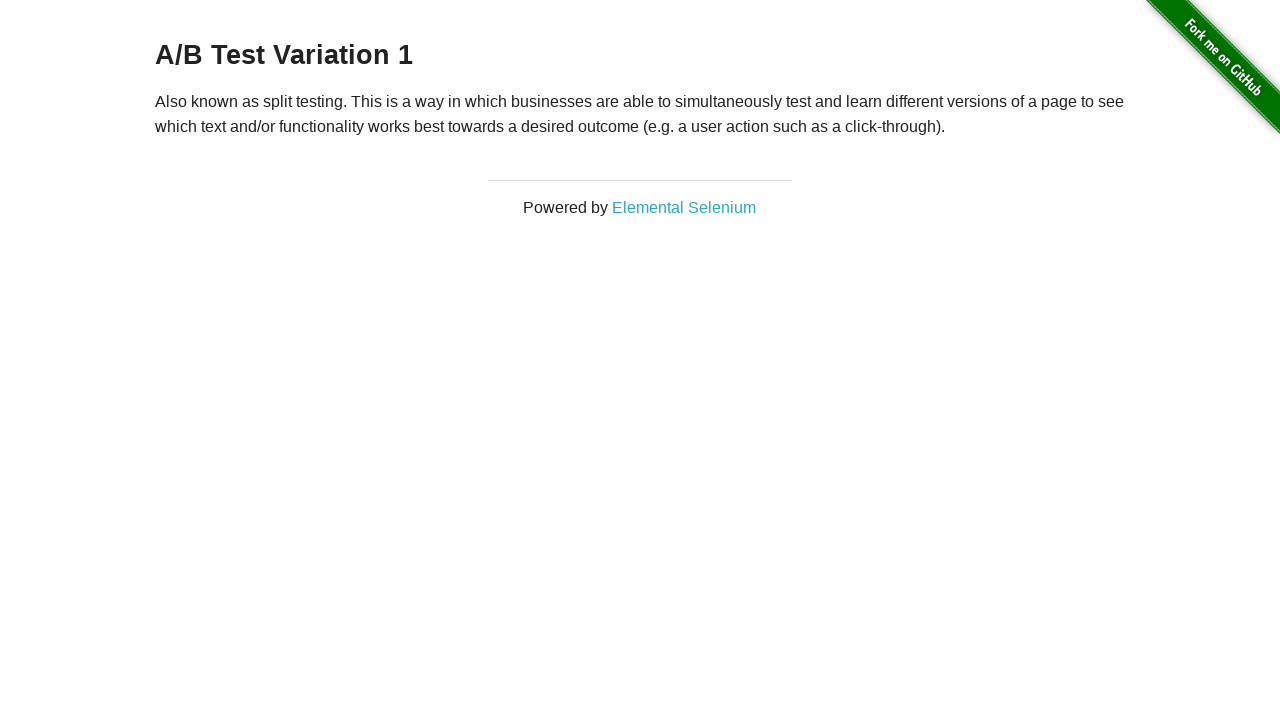

Reloaded page after adding opt-out cookie
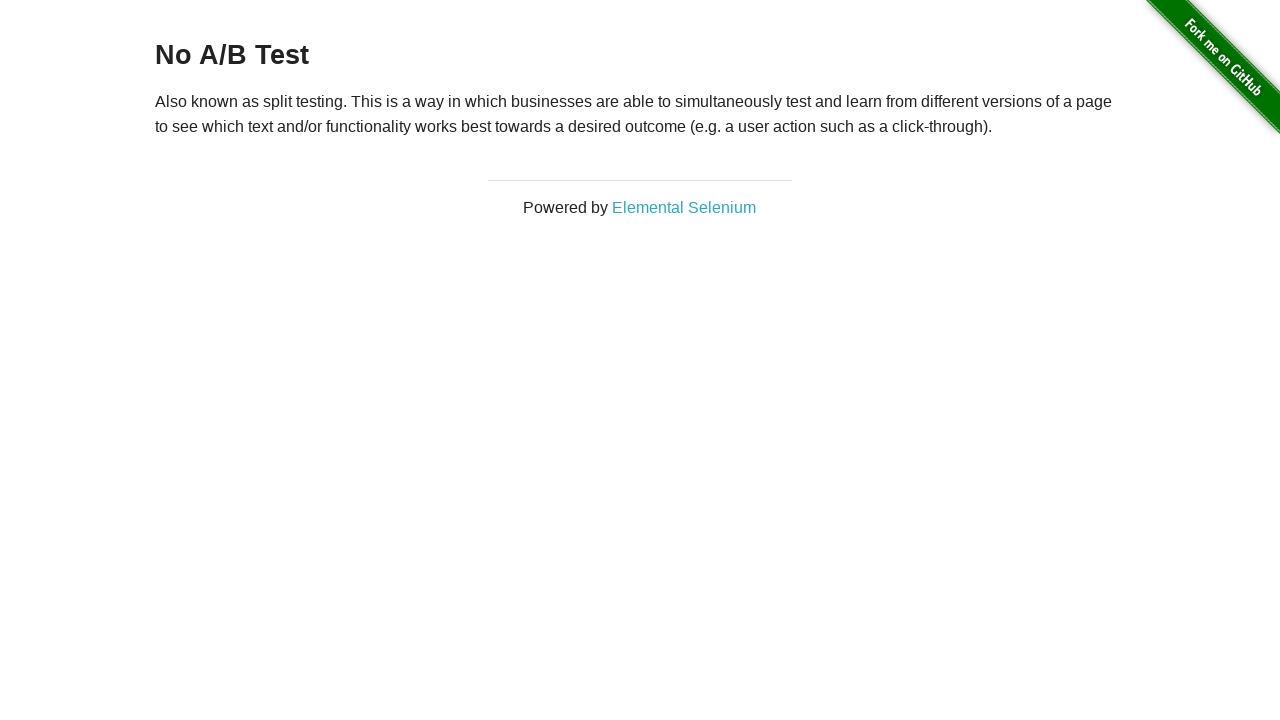

Retrieved heading text content after page reload
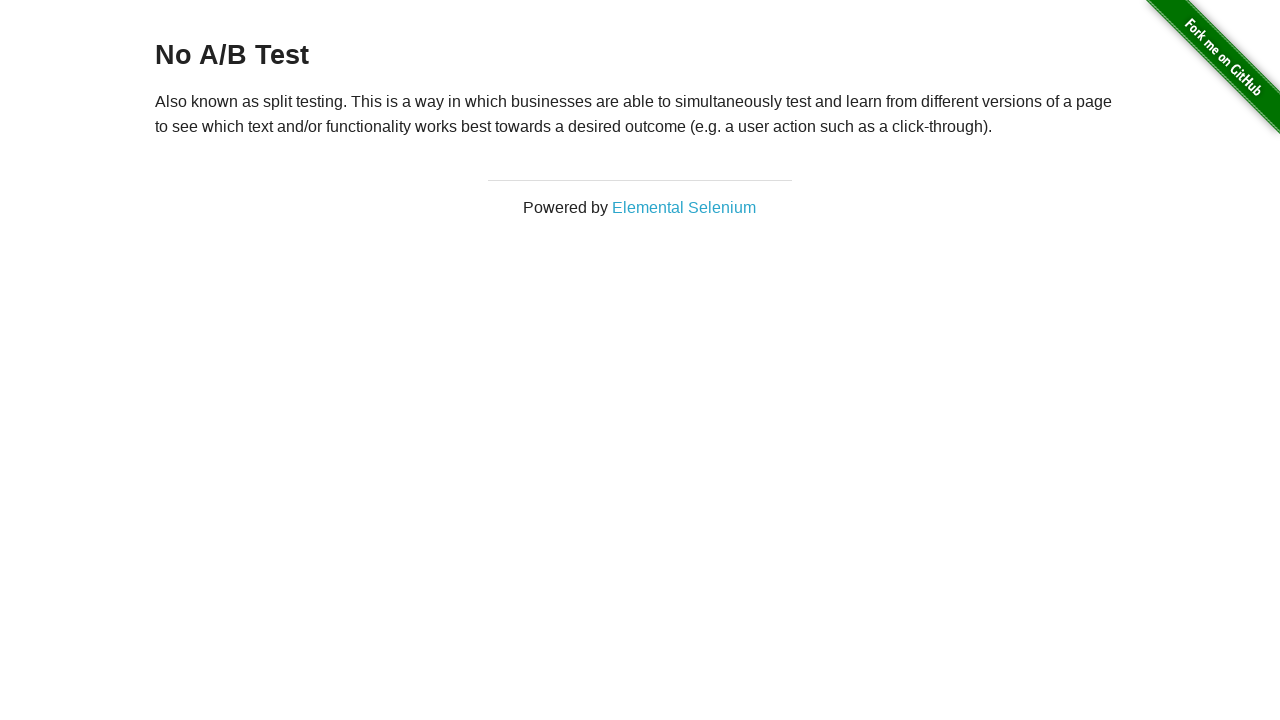

Verified heading changed to 'No A/B Test', confirming opt-out cookie successfully disabled A/B test
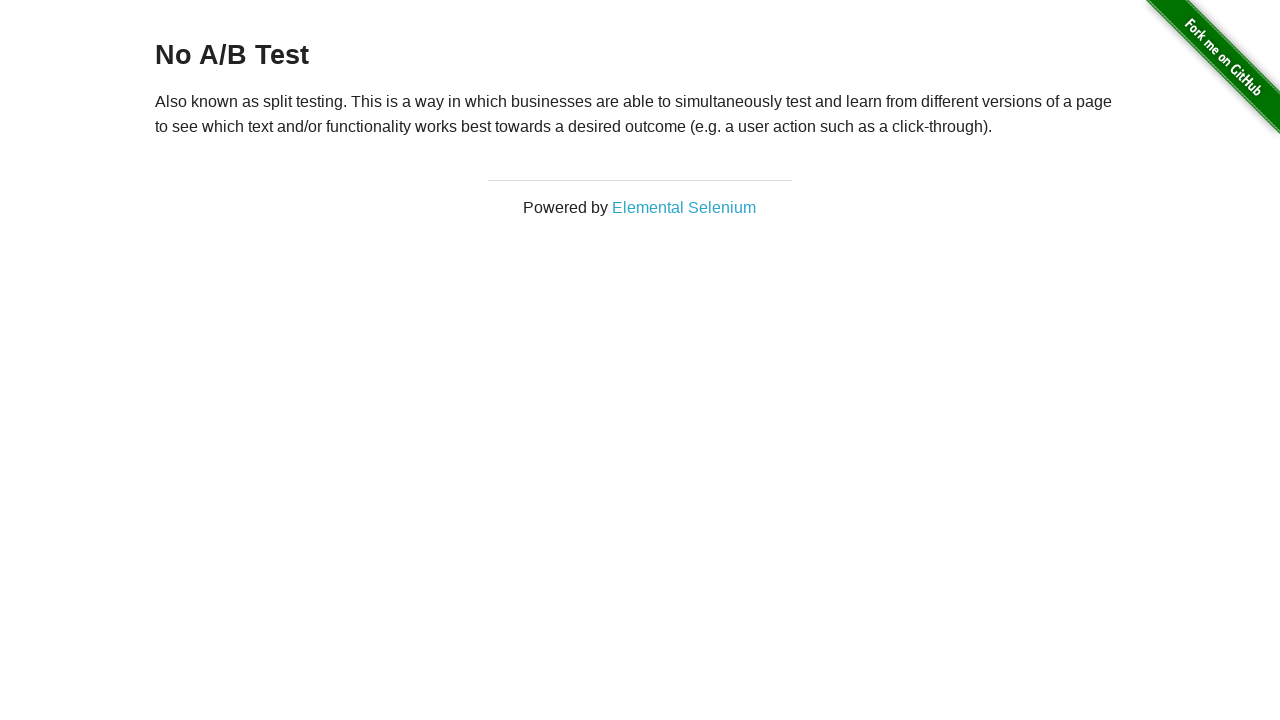

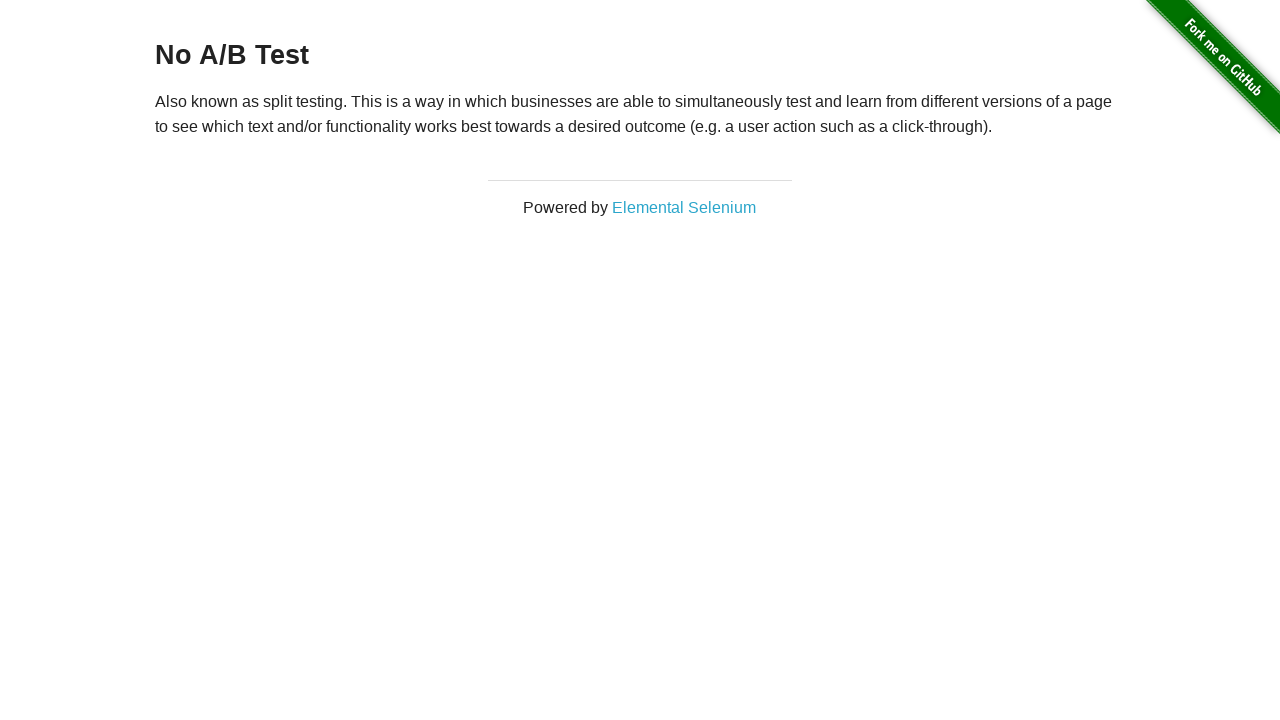